Navigates to Zoho careers candidate portal registration page and clicks the "Upload your resume" link to initiate the resume upload flow.

Starting URL: https://careers.zohocorp.com/candidateportal?register=true

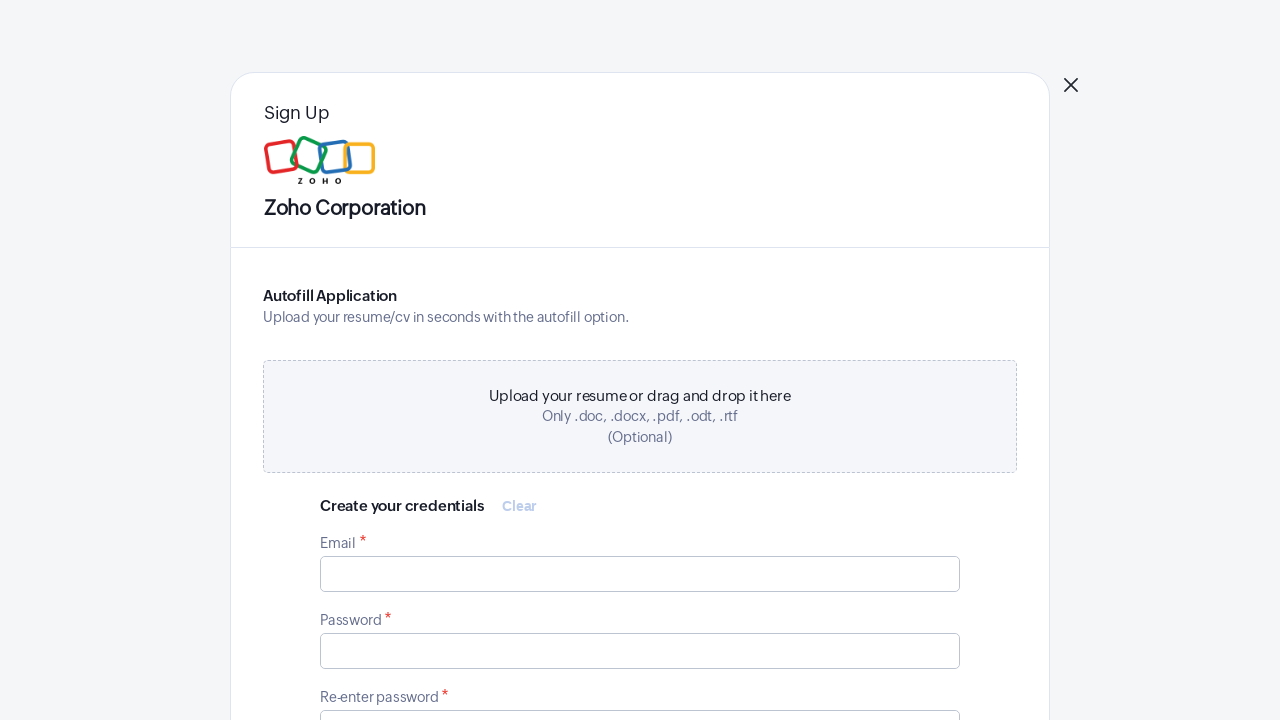

Navigated to Zoho careers candidate portal registration page
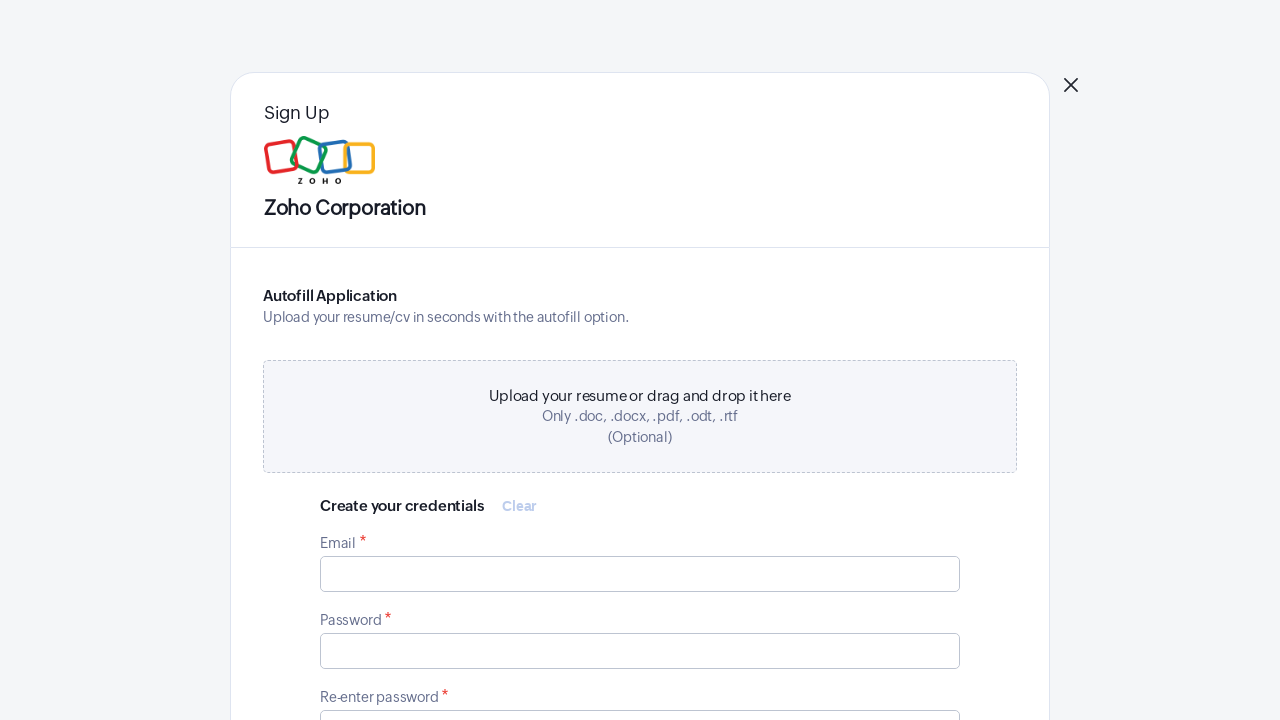

Clicked 'Upload your resume' link to initiate resume upload flow at (558, 396) on xpath=//a[text()='Upload your resume']
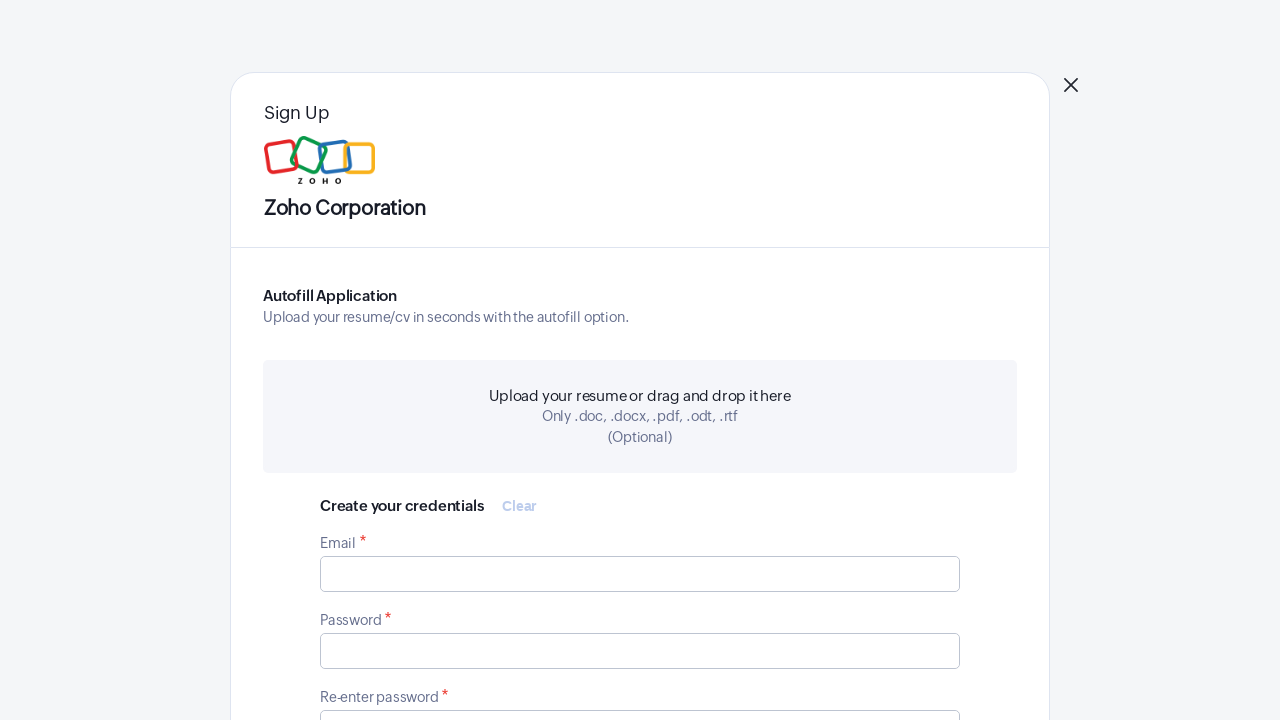

Waited for upload dialog or next step to appear
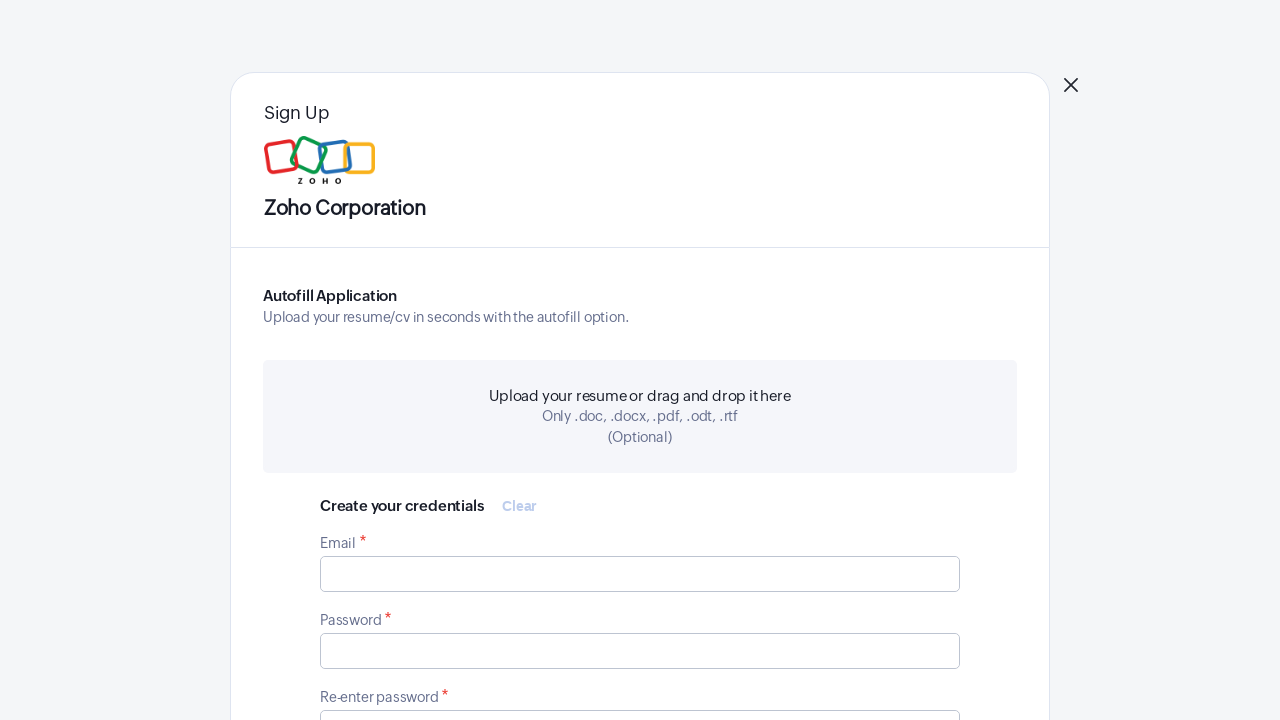

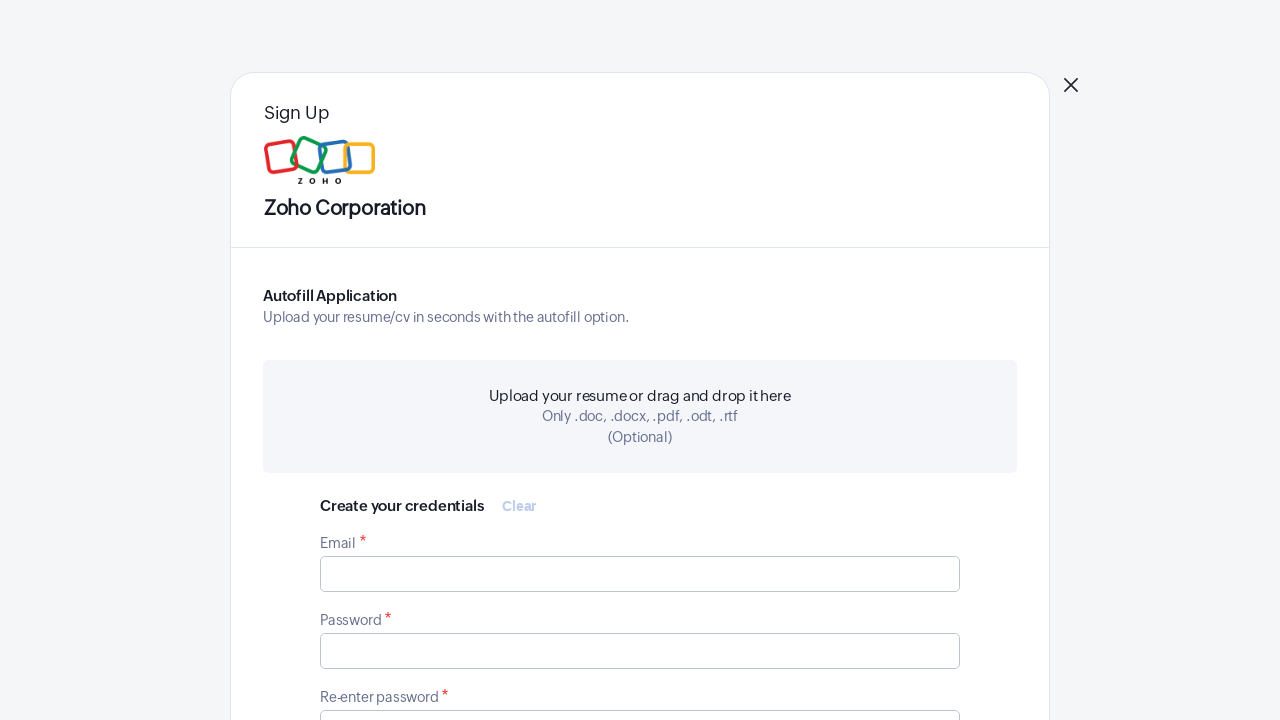